Tests file download functionality by navigating to a download page and clicking on a download link, then waiting for the download to complete.

Starting URL: http://the-internet.herokuapp.com/download

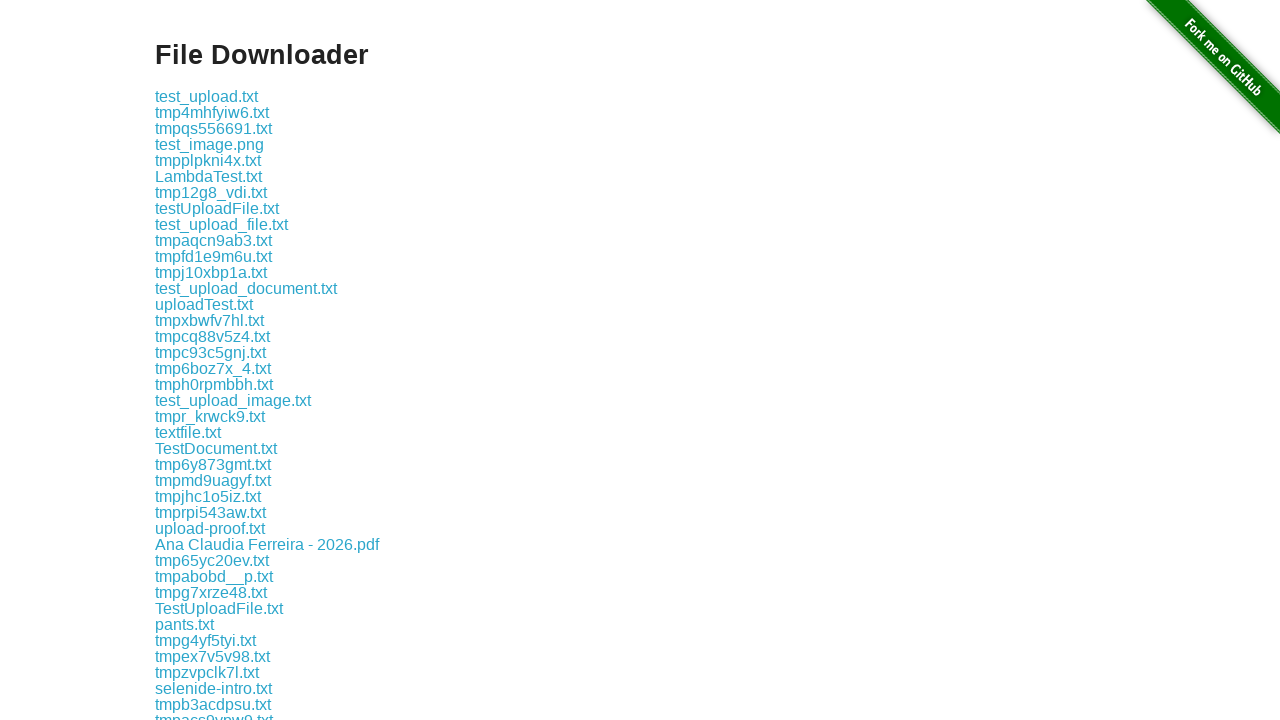

Clicked download link to initiate file download at (206, 96) on .example a
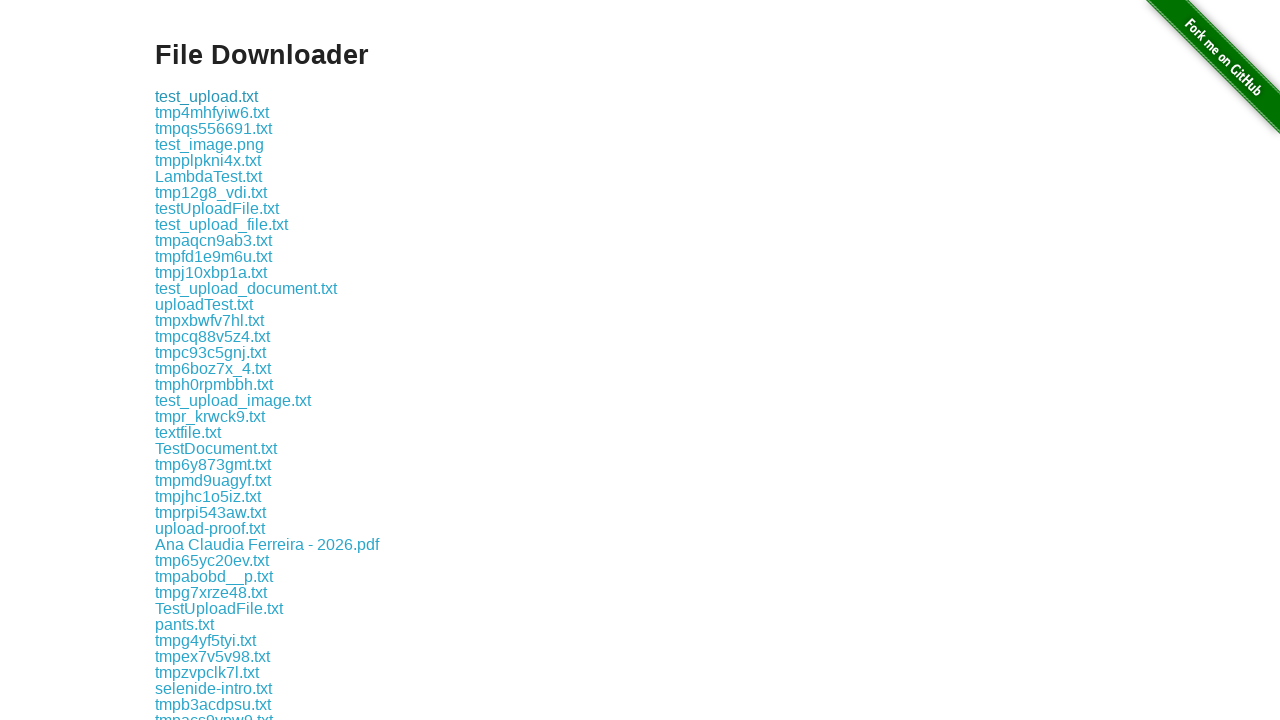

File download completed
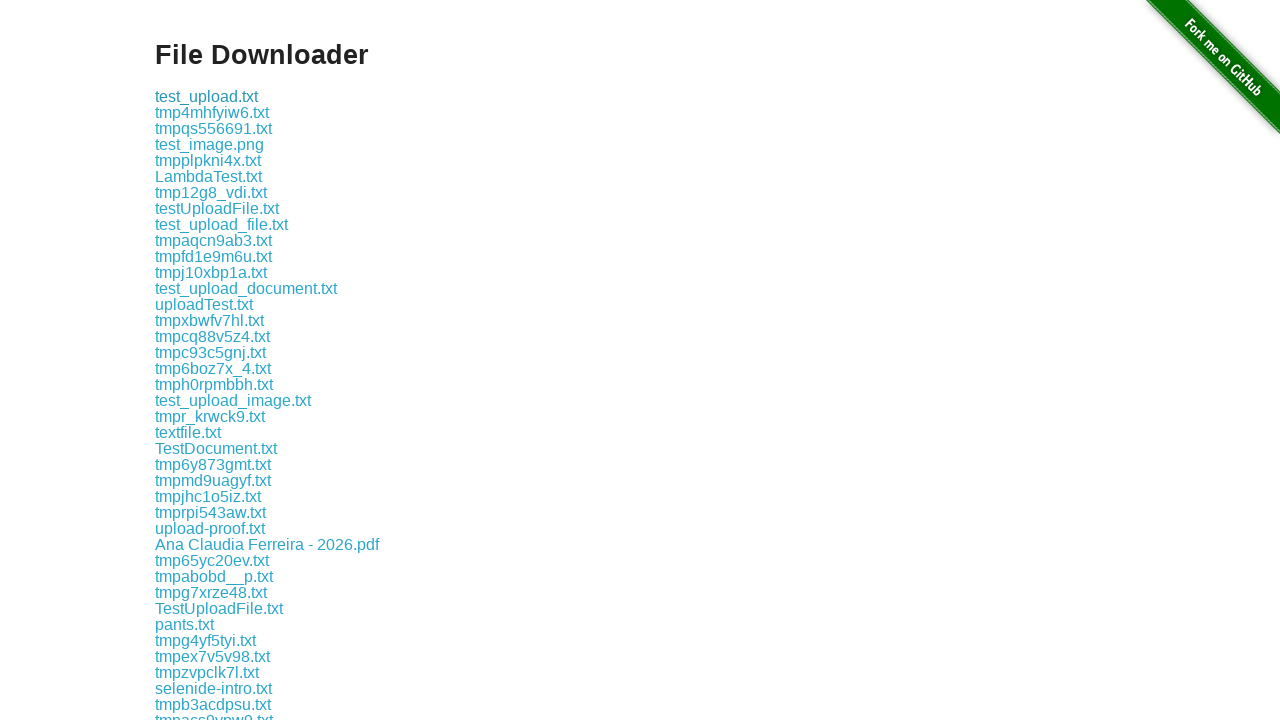

Retrieved download file path
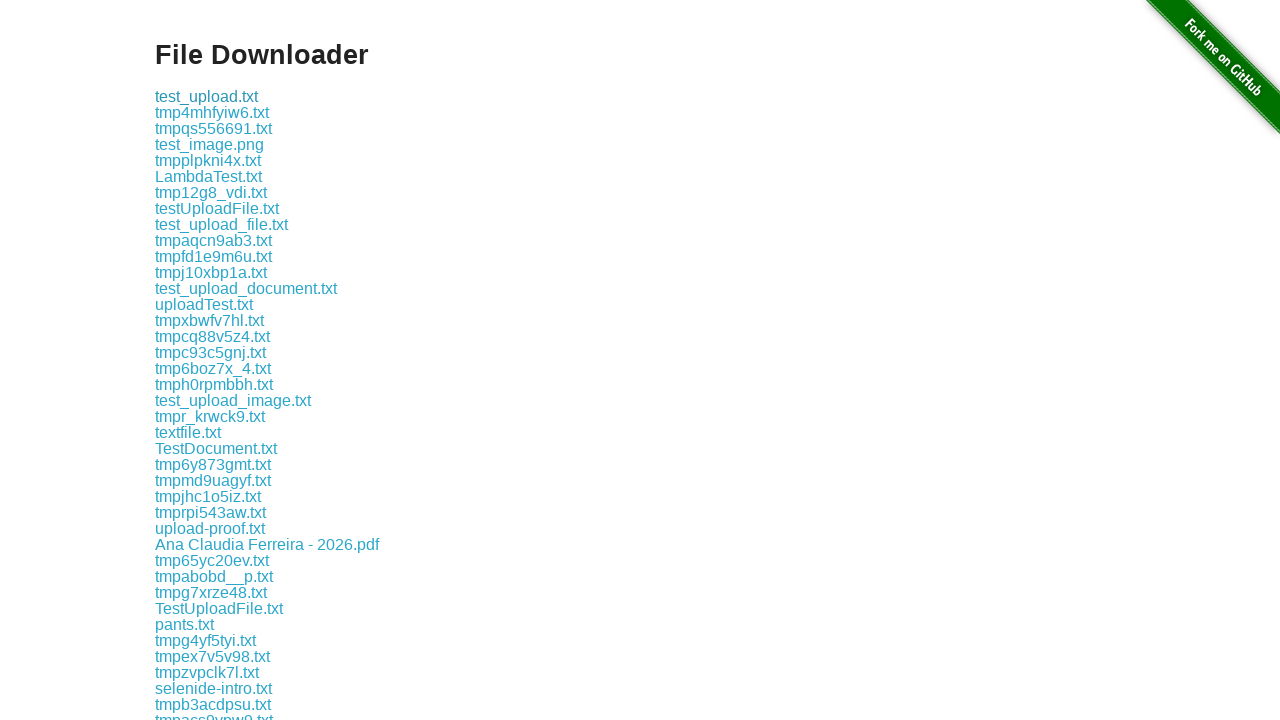

Verified download has a suggested filename
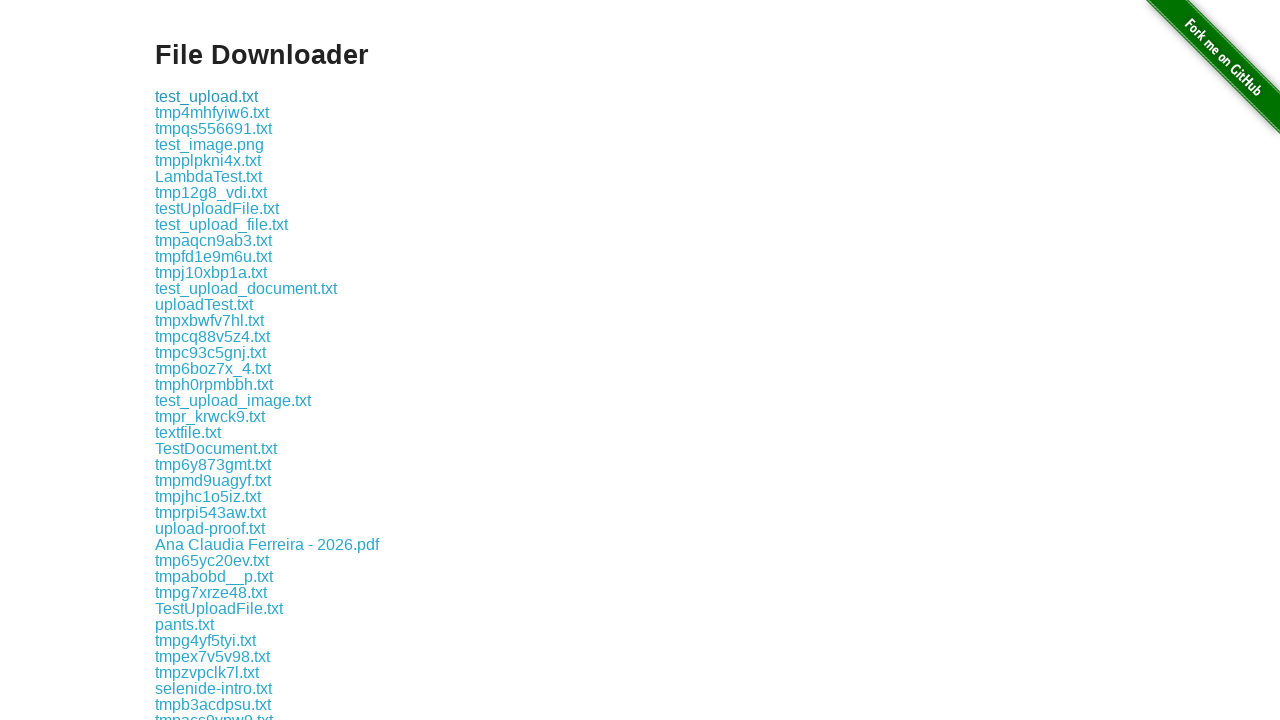

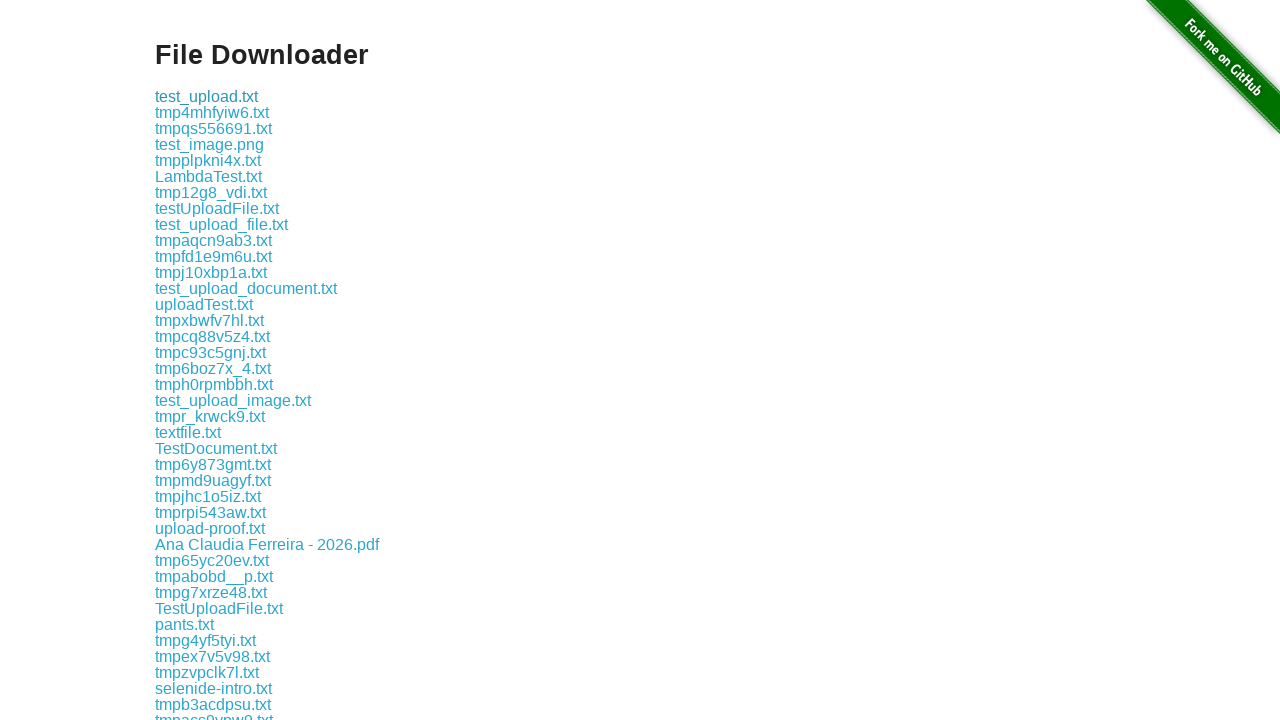